Navigates to the Microsoft homepage

Starting URL: https://www.microsoft.com

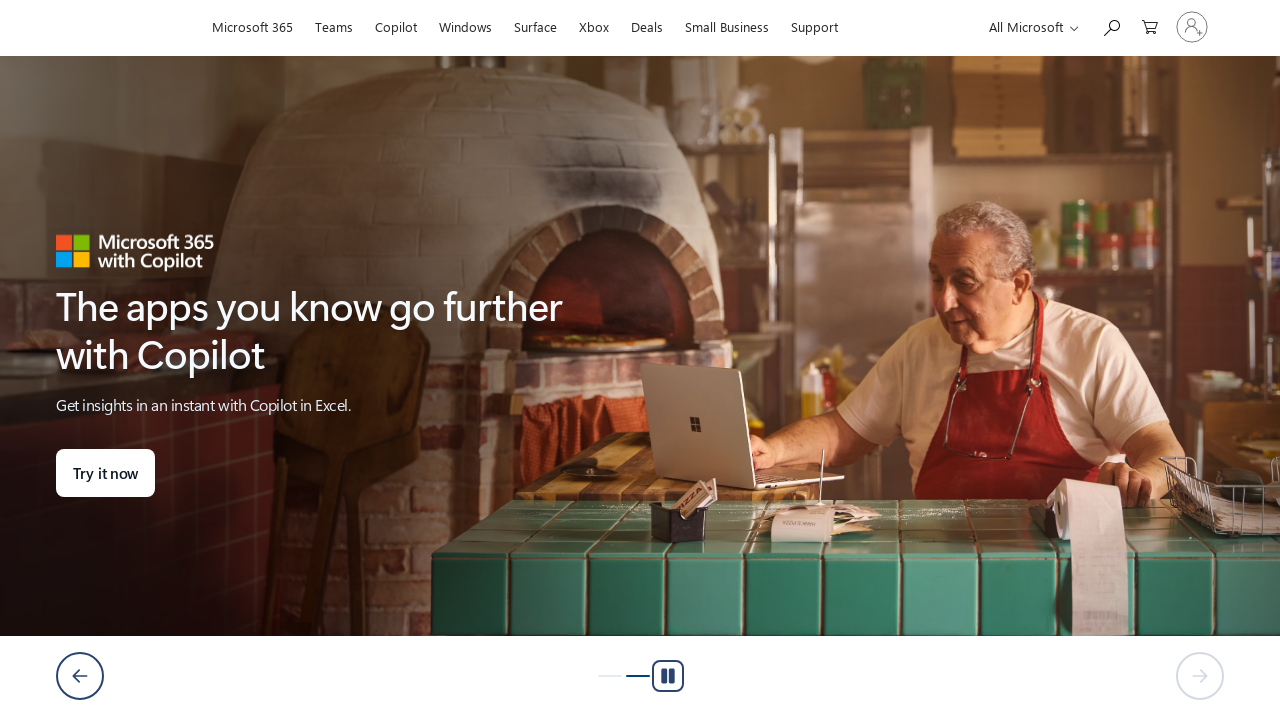

Waited for Microsoft homepage to fully load (networkidle)
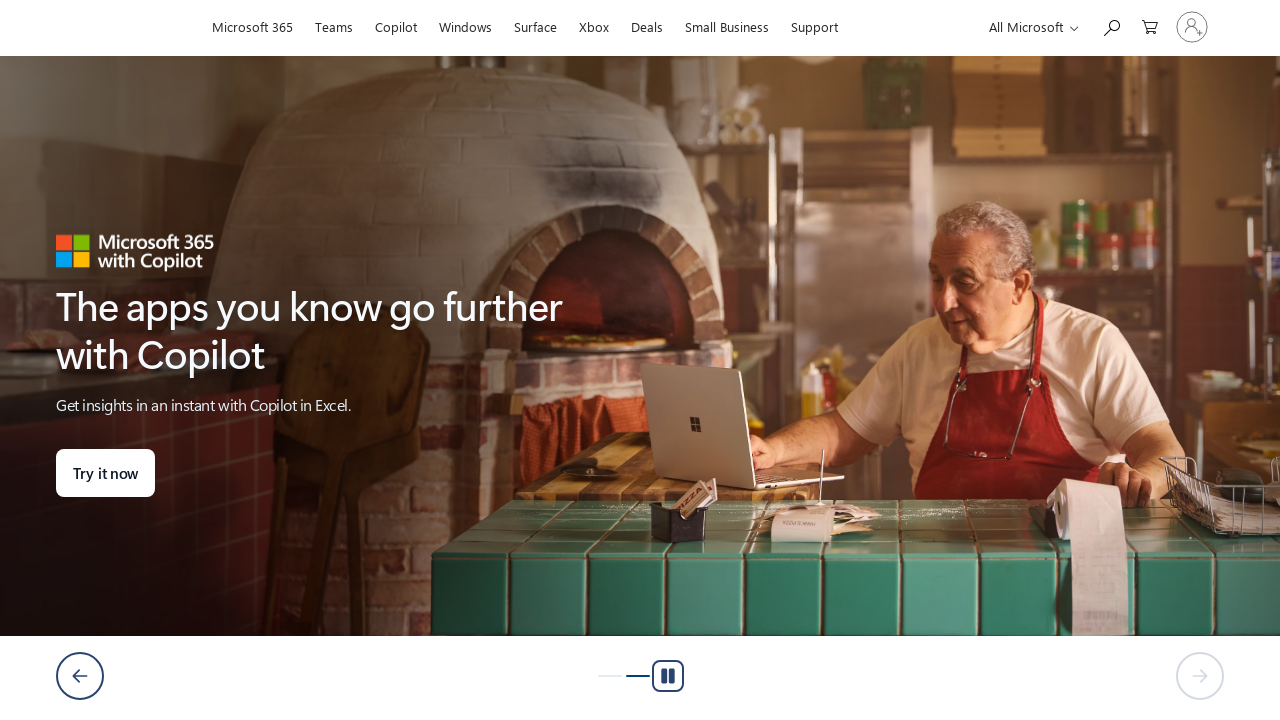

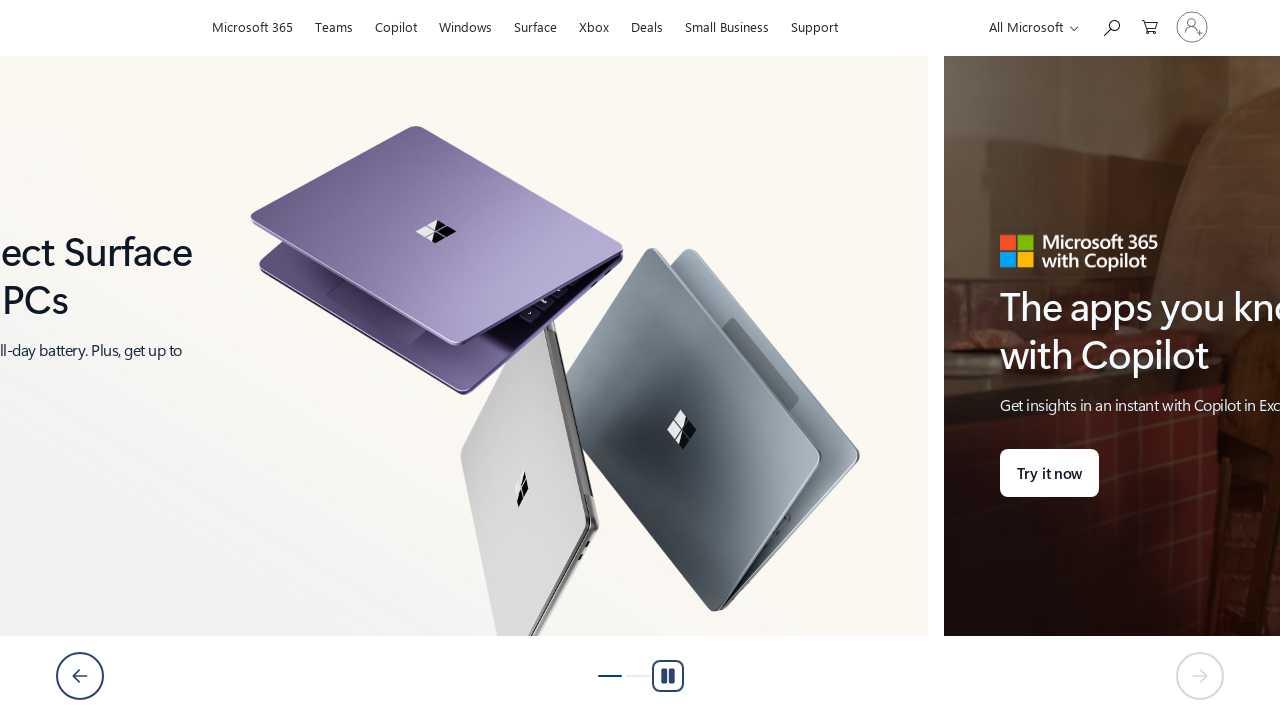